Tests JavaScript alert handling by interacting with different types of alert boxes - simple alert, confirmation dialog, and prompt dialog with text input

Starting URL: https://syntaxprojects.com/javascript-alert-box-demo.php

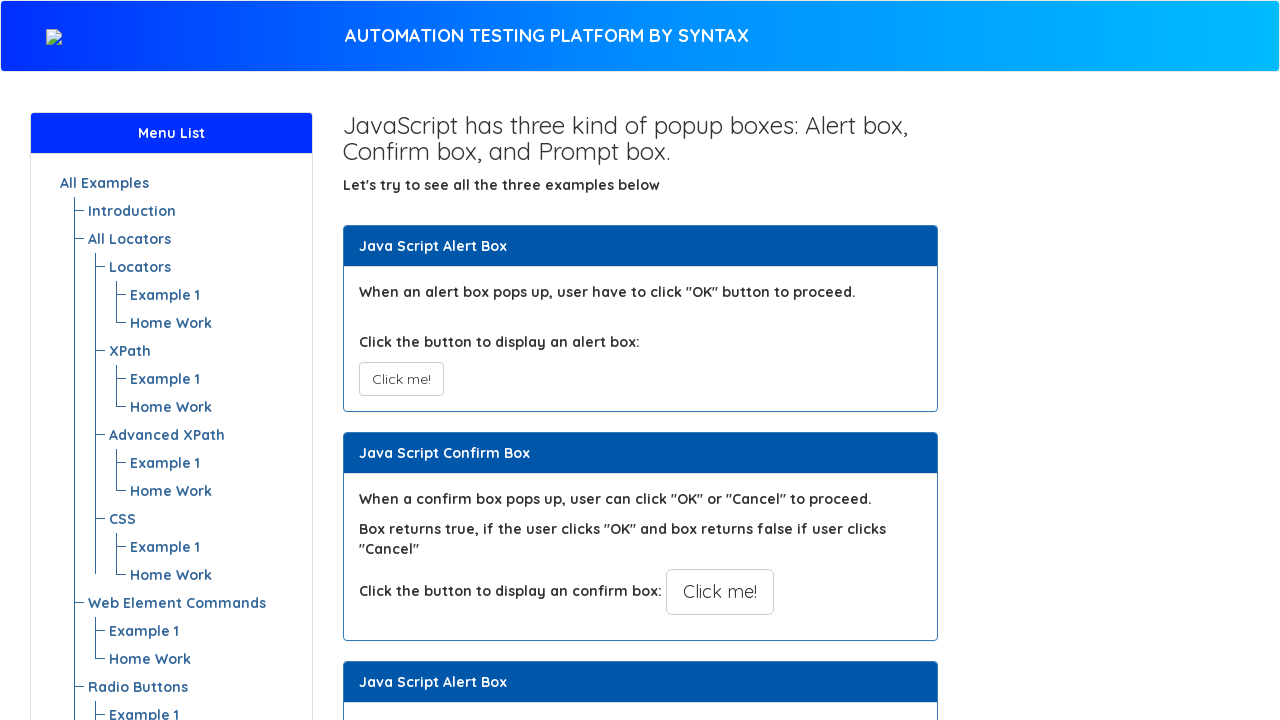

Clicked the first alert button to trigger simple alert at (401, 379) on xpath=//button[@class='btn btn-default']
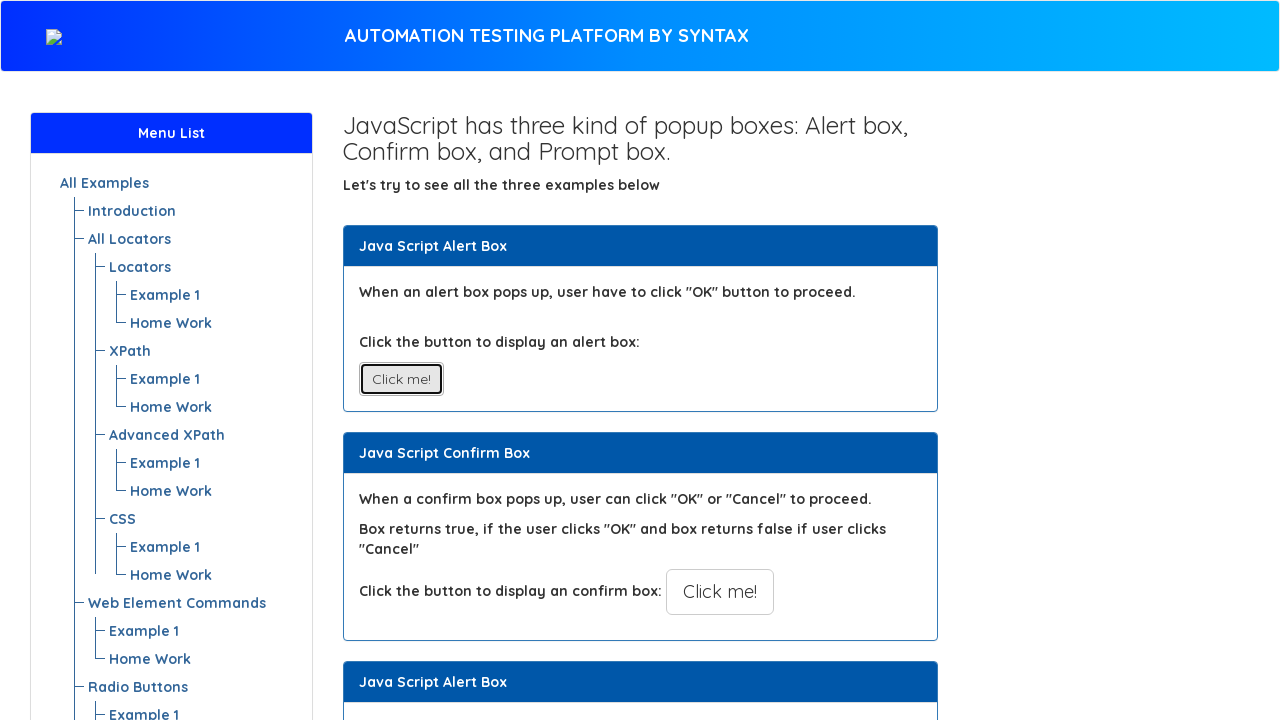

Set up dialog handler to accept simple alert
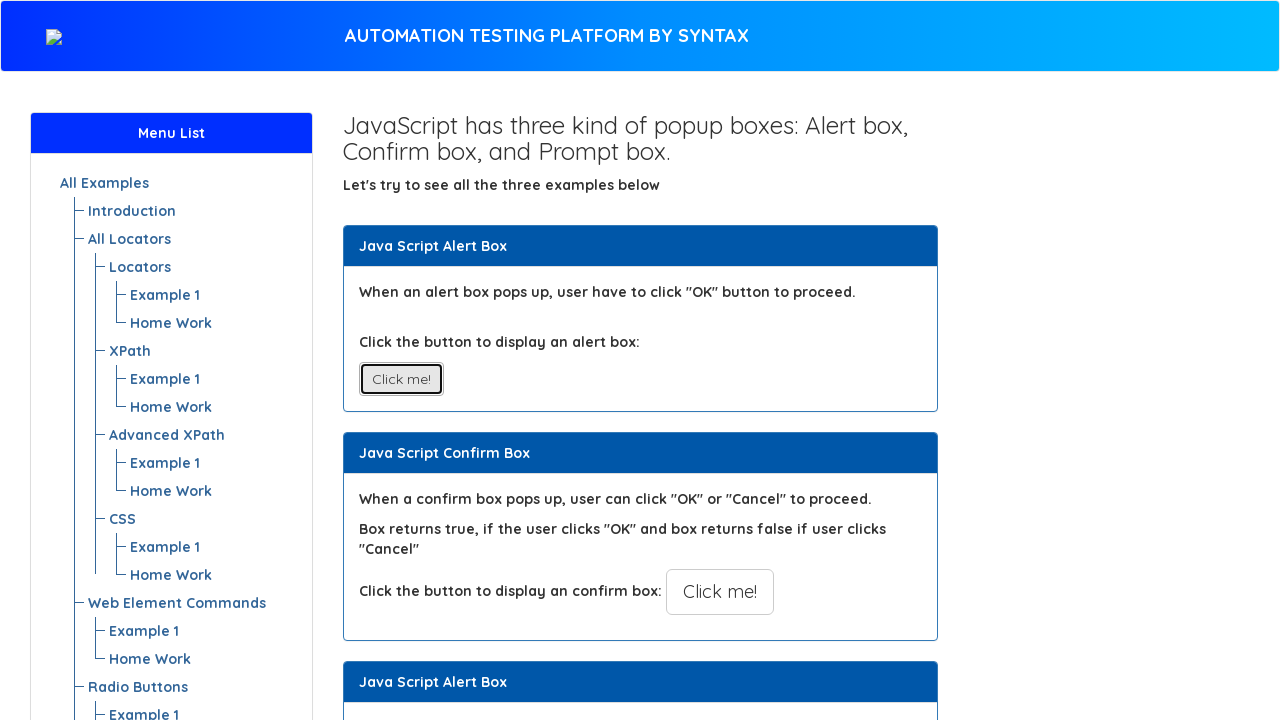

Clicked the confirmation alert button at (720, 592) on (//button[@class='btn btn-default btn-lg'])[1]
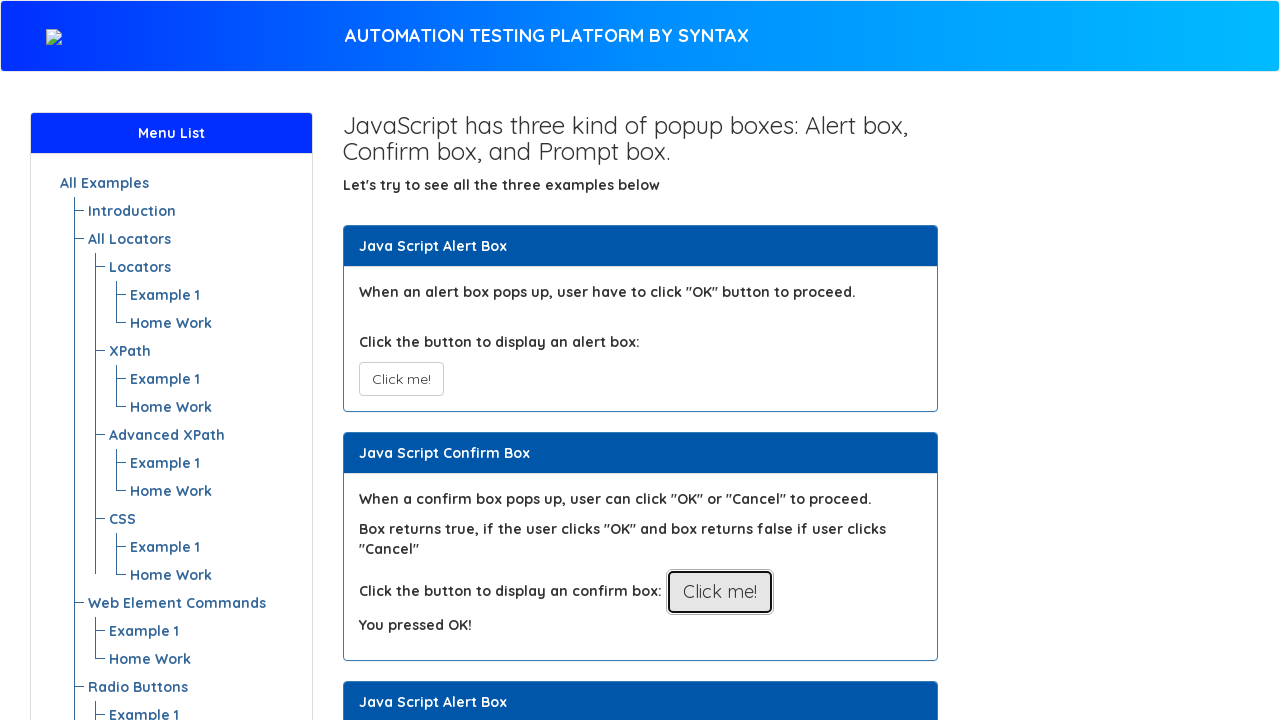

Clicked the prompt alert button at (714, 361) on (//button[@class='btn btn-default btn-lg'])[2]
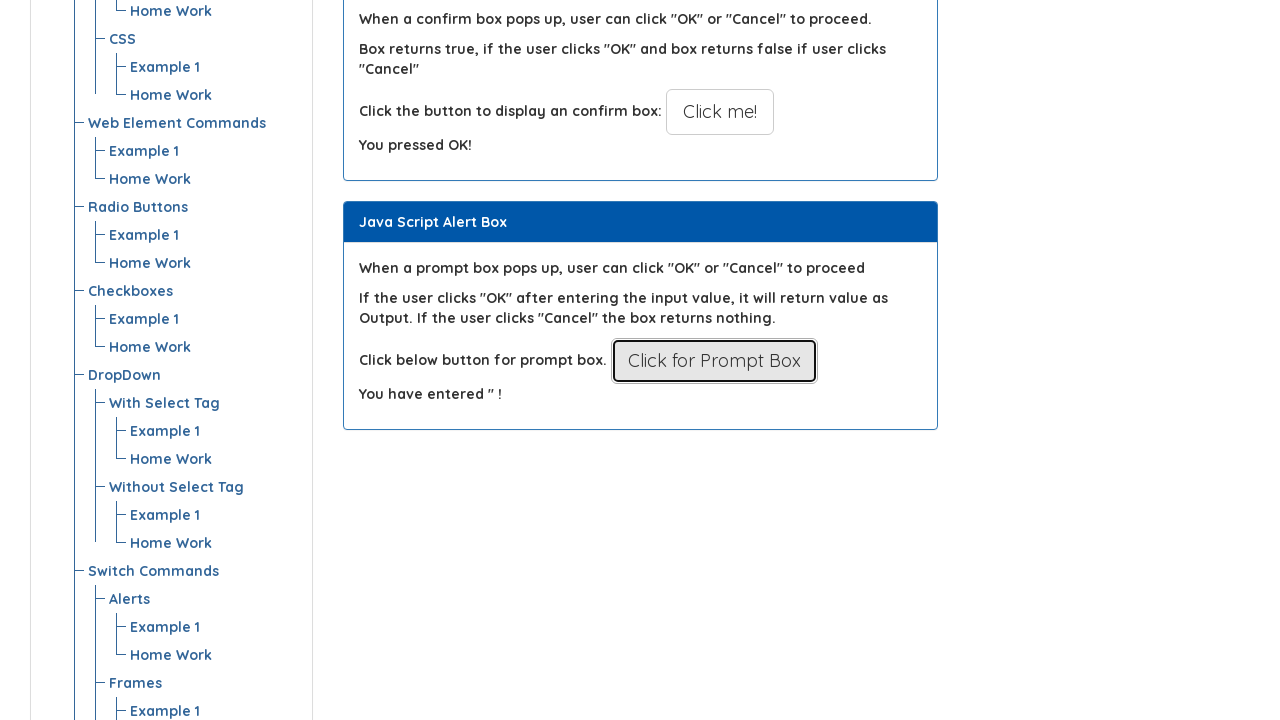

Set up dialog handler to accept prompt and enter 'Tristan' as text input
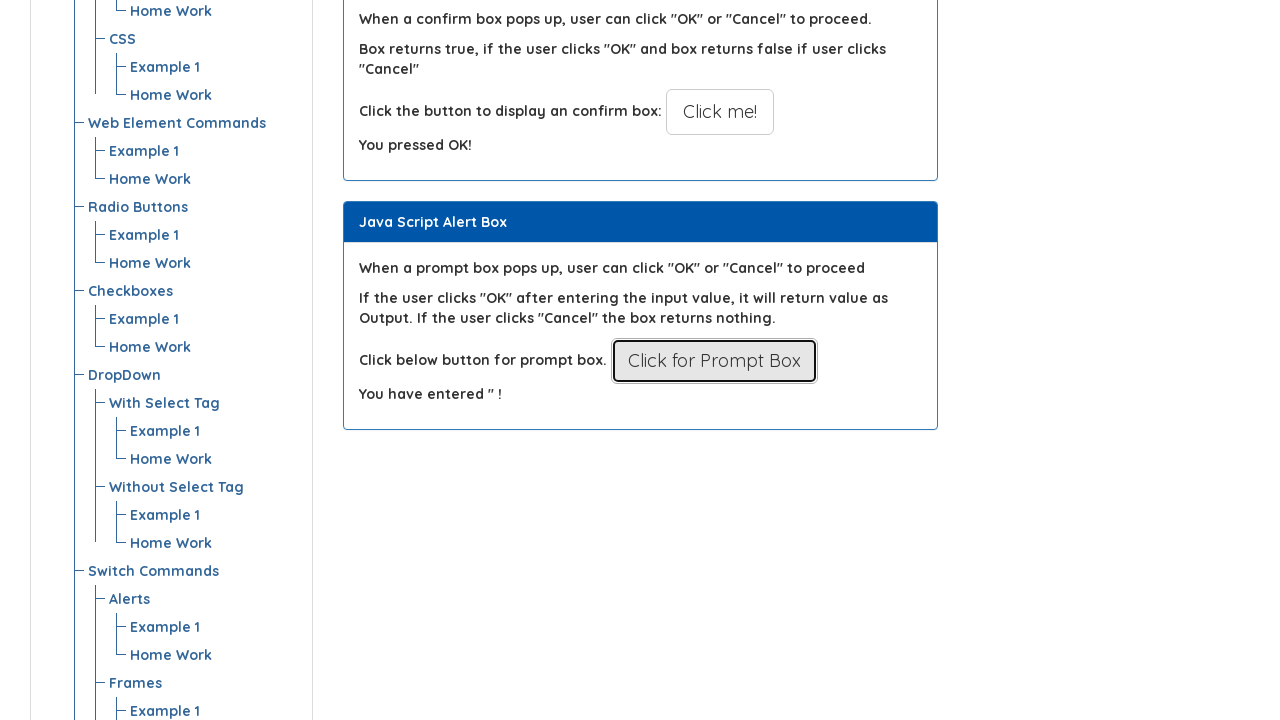

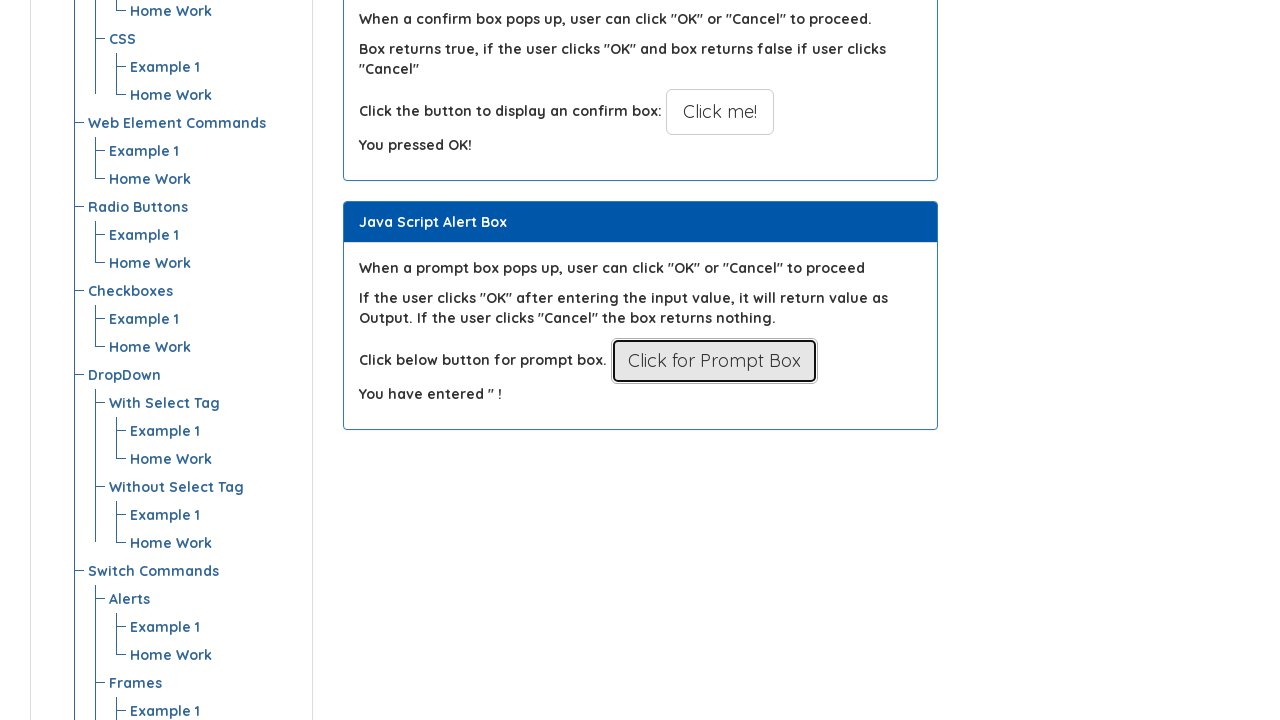